Navigates to the Heroku test app homepage and clicks on the "Challenging DOM" link to access that section

Starting URL: https://the-internet.herokuapp.com

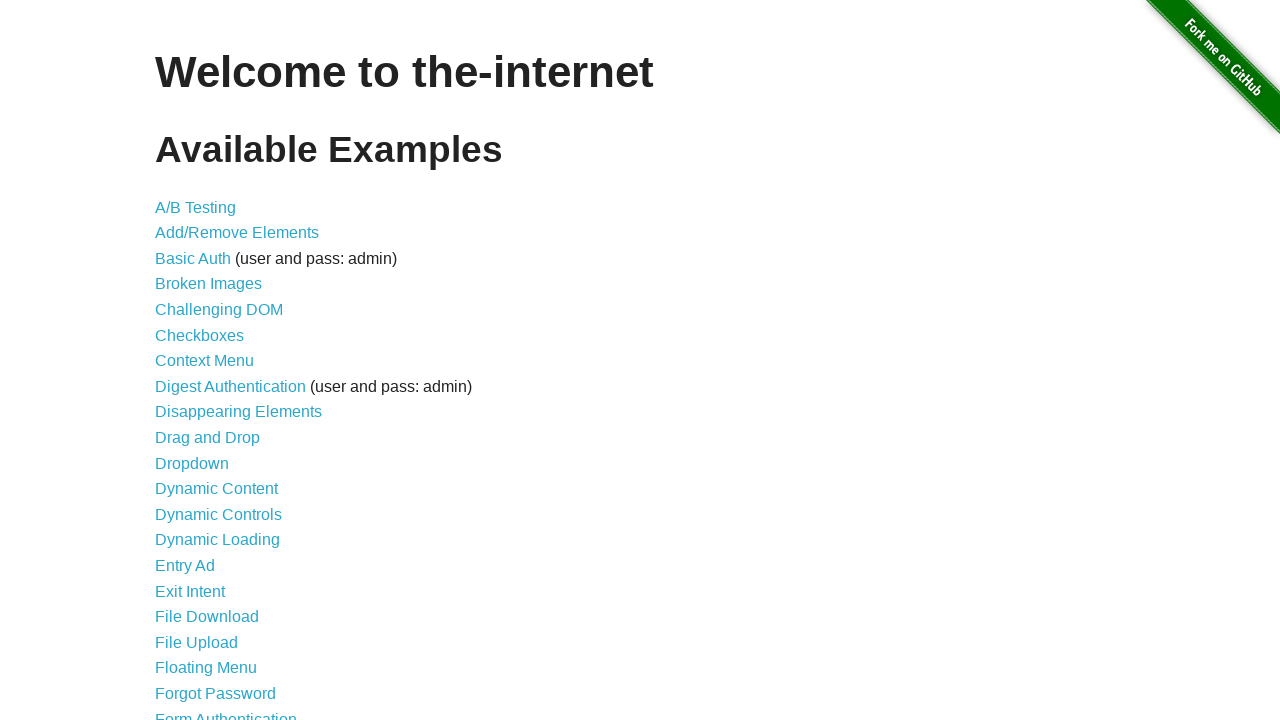

Navigated to Heroku test app homepage
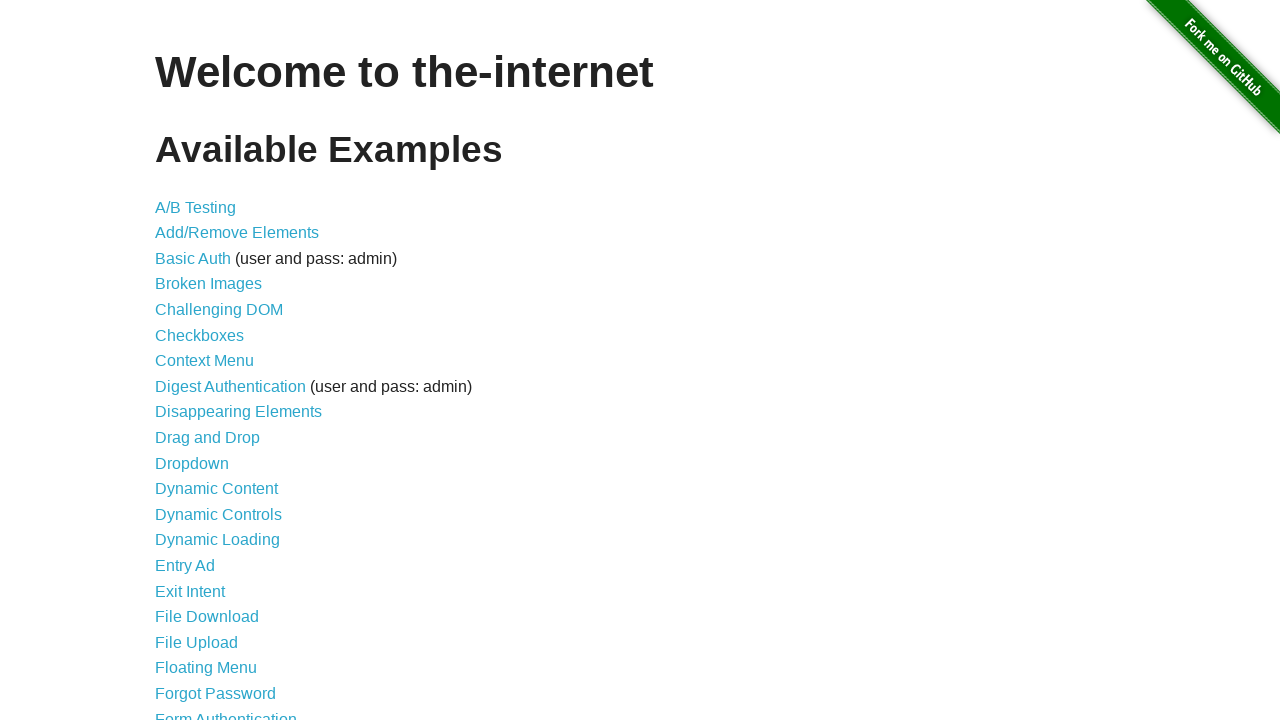

Clicked on 'Challenging DOM' link at (219, 310) on text=Challenging DOM
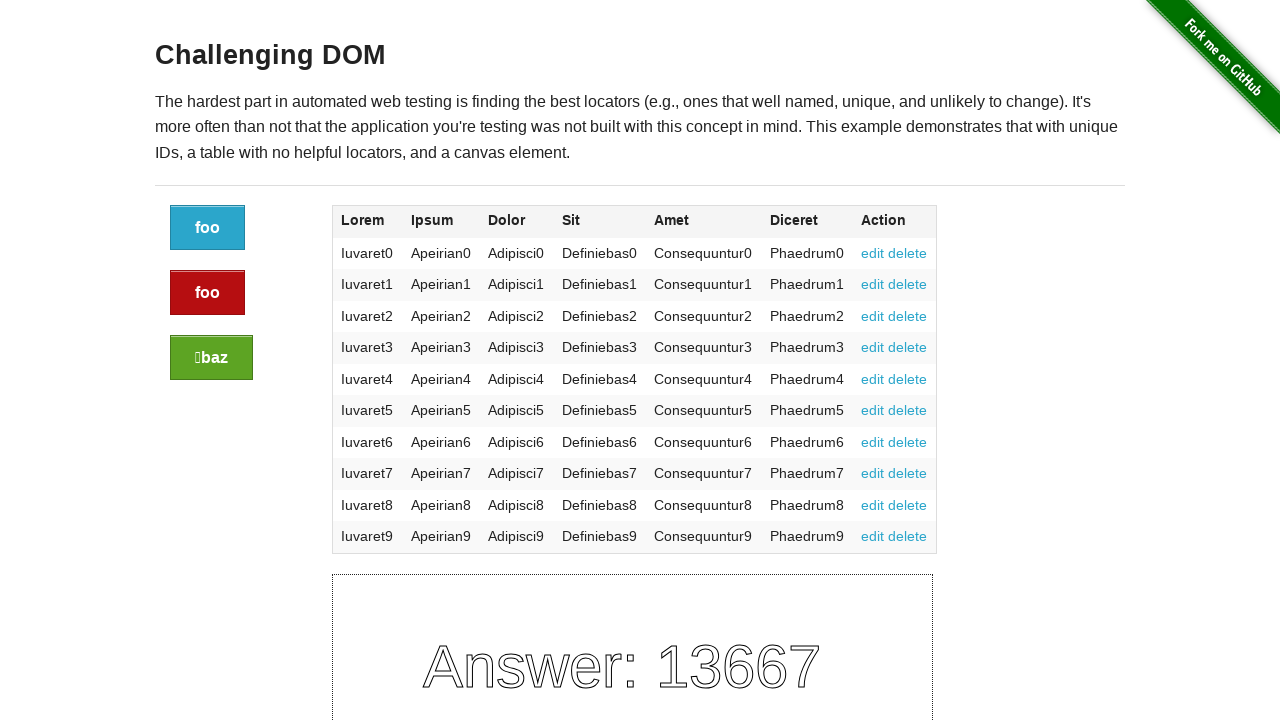

Challenging DOM page loaded successfully
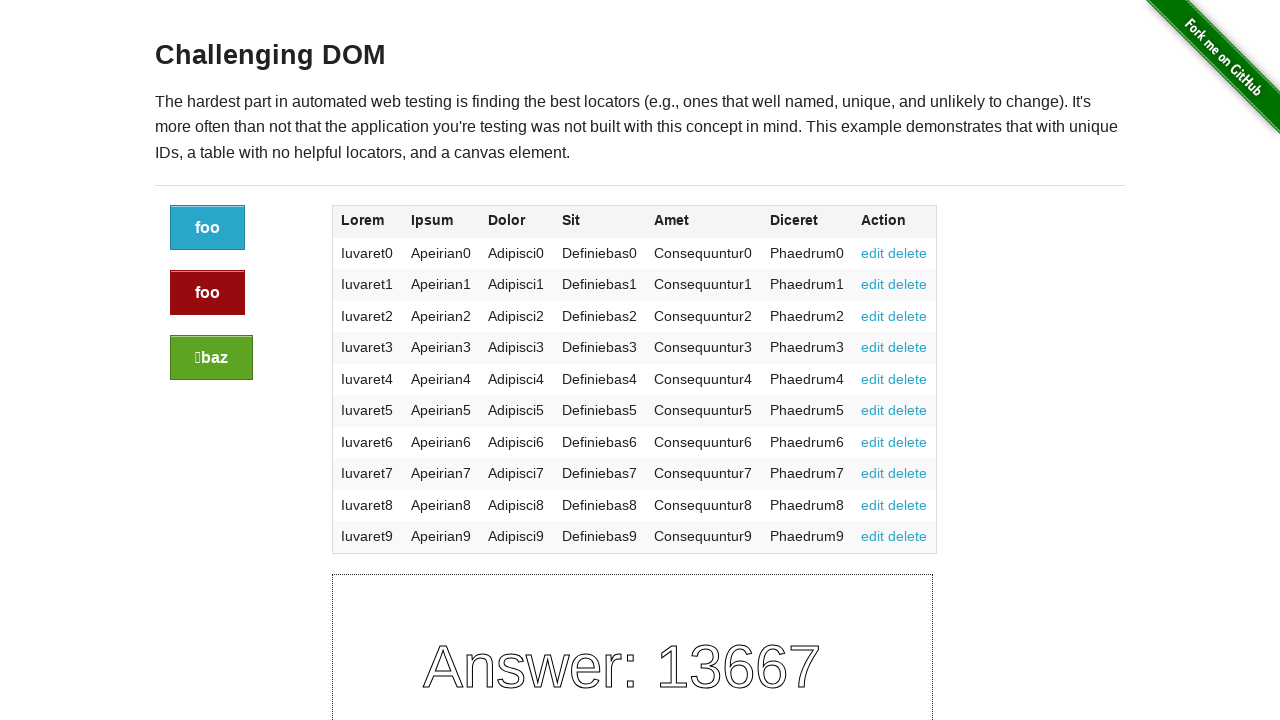

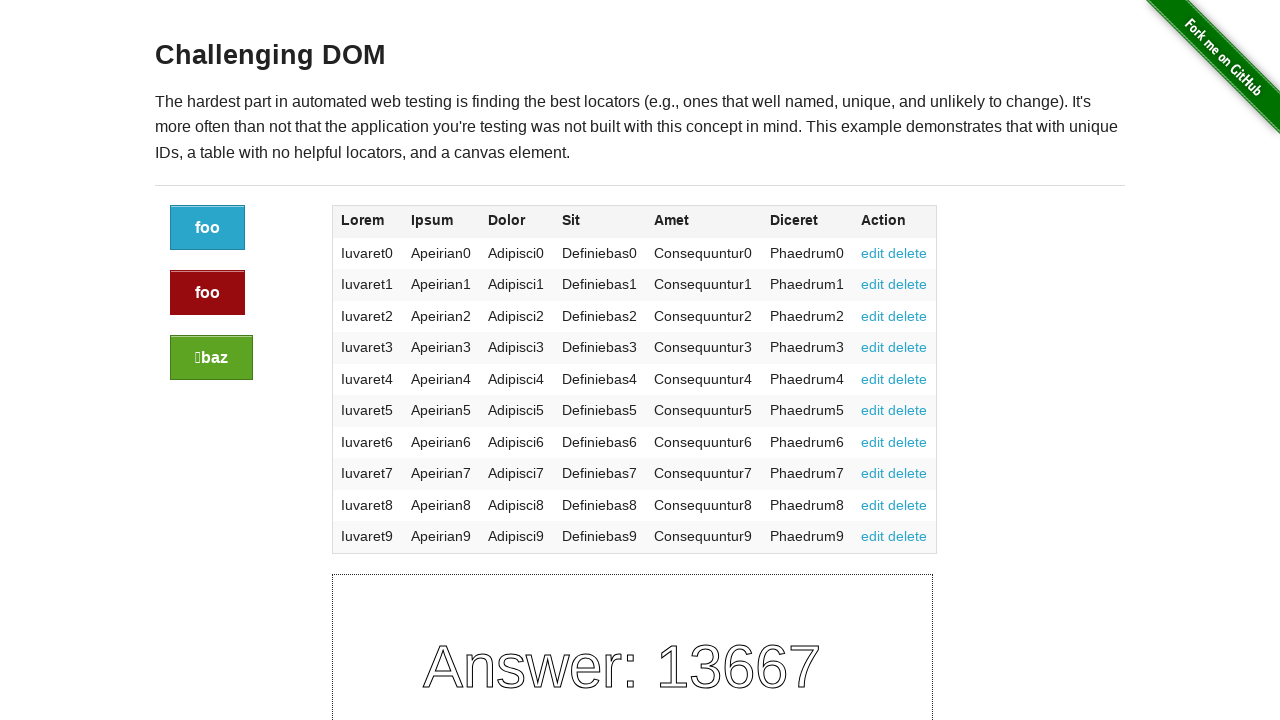